Opens the JetBrains homepage and verifies the page loads successfully. This is a simple page load verification test.

Starting URL: https://www.jetbrains.com/

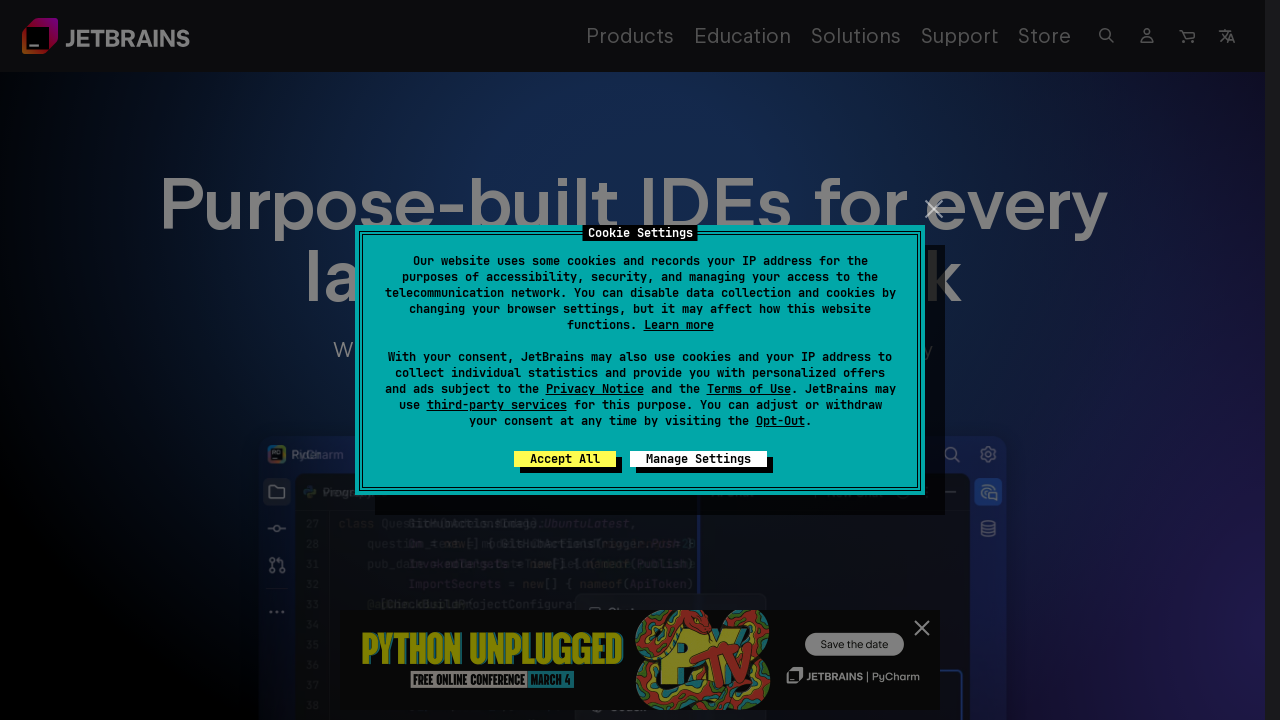

Waited for page DOM content to load
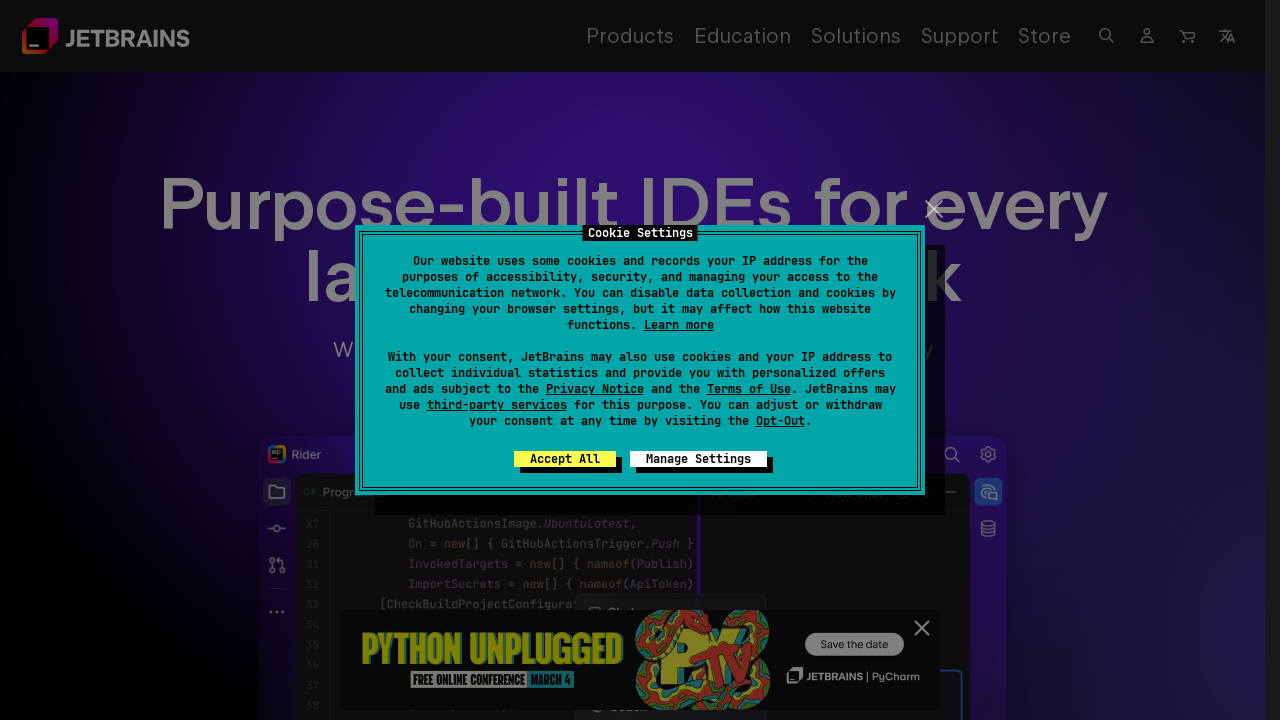

JetBrains homepage header element loaded successfully
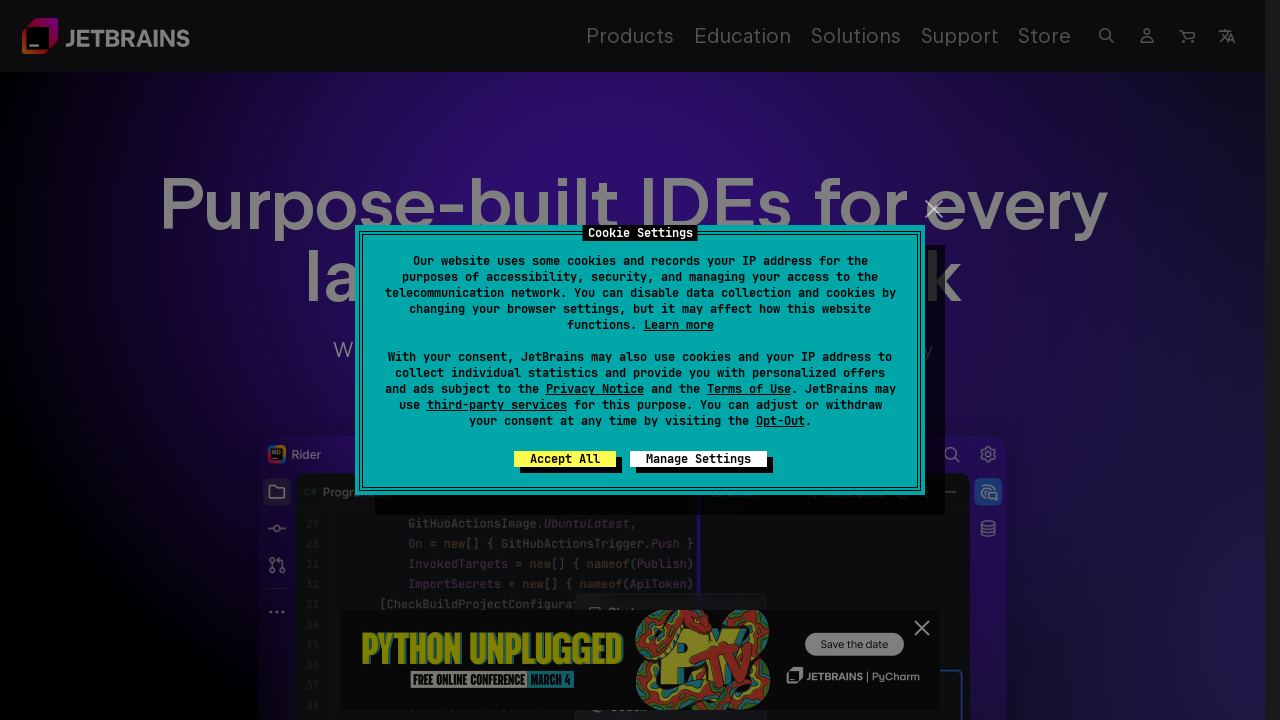

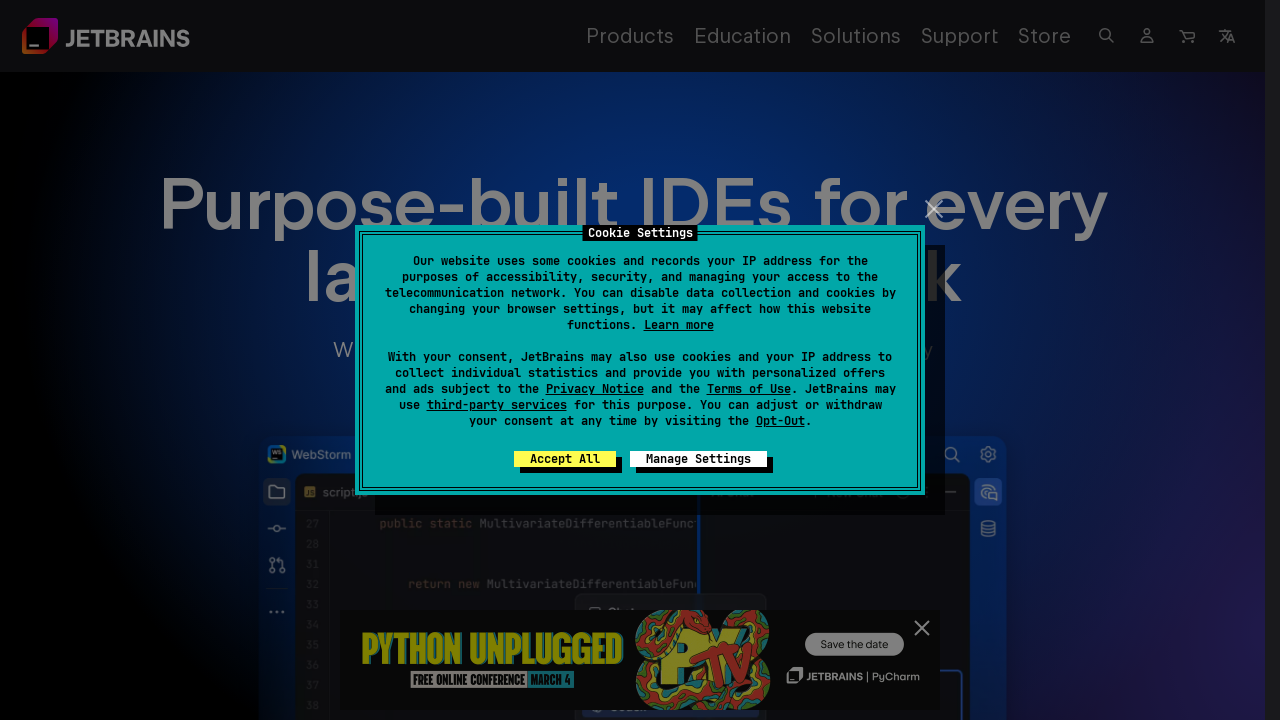